Tests various JavaScript alert types including simple alerts, confirmation dialogs with OK/Cancel, and prompt alerts with text input on a demo automation testing site.

Starting URL: http://demo.automationtesting.in/Alerts.html

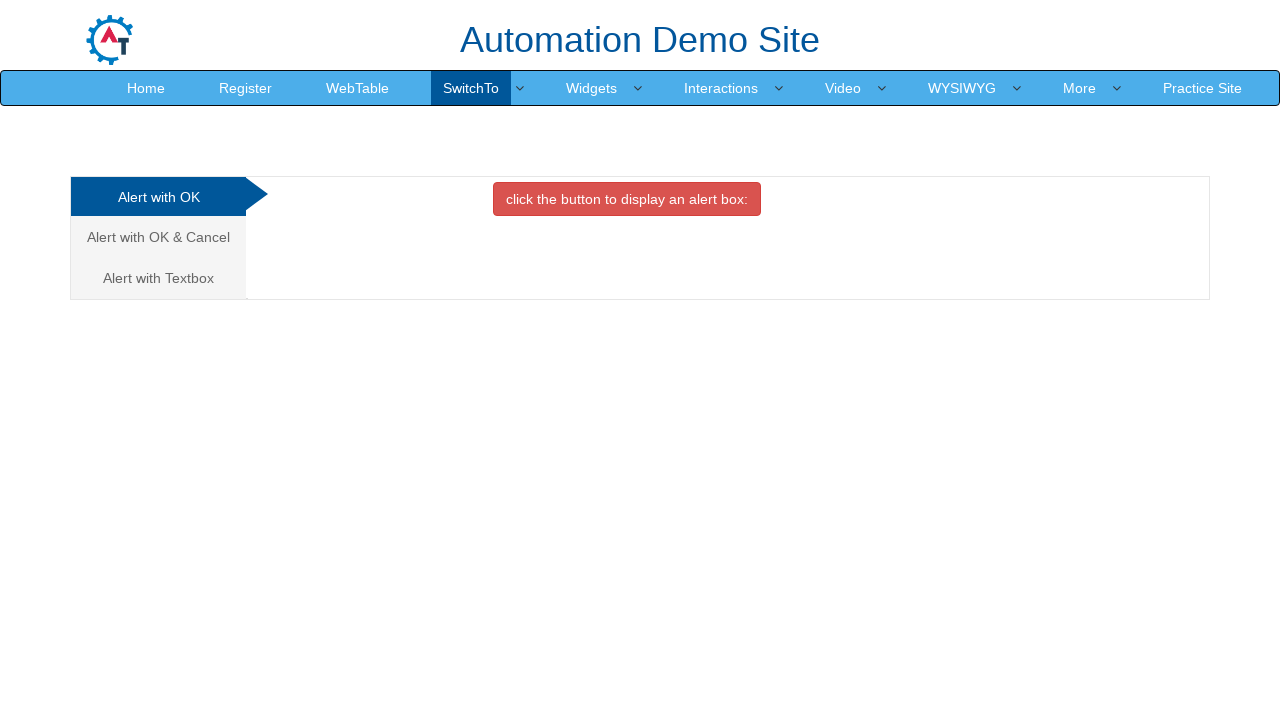

Clicked danger button to trigger simple alert at (627, 199) on .btn-danger
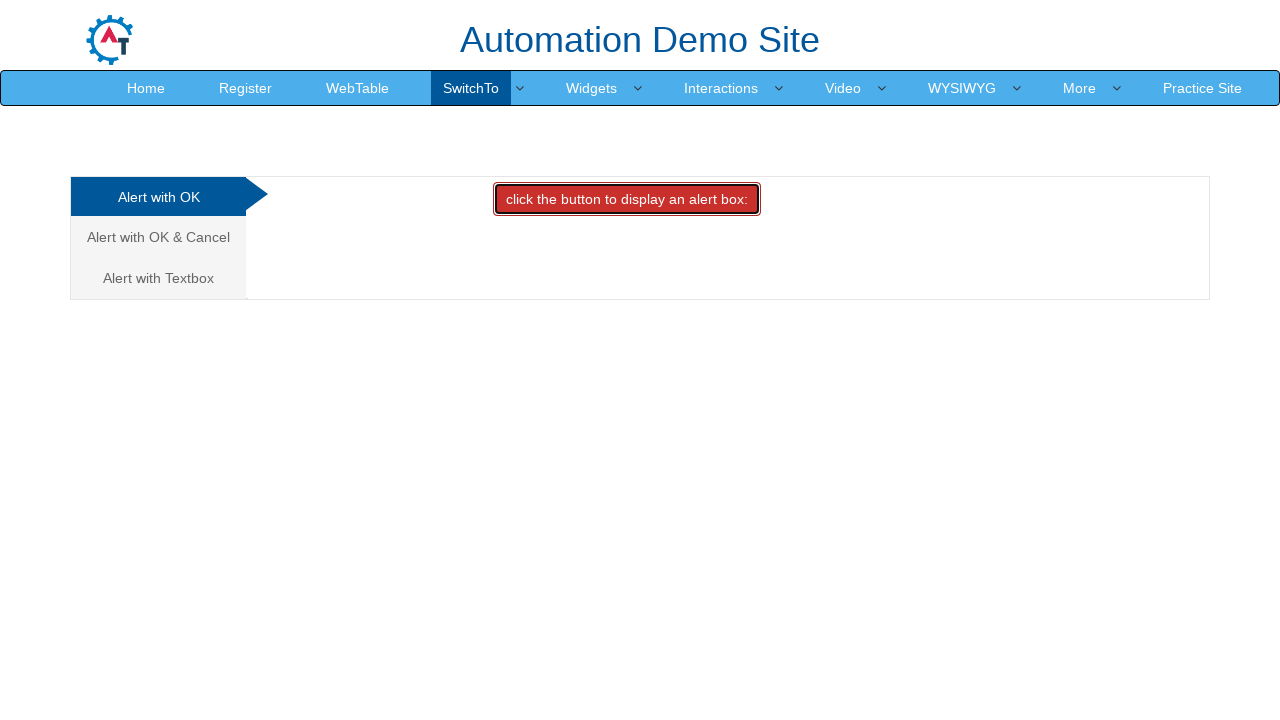

Set up dialog handler to dismiss simple alert
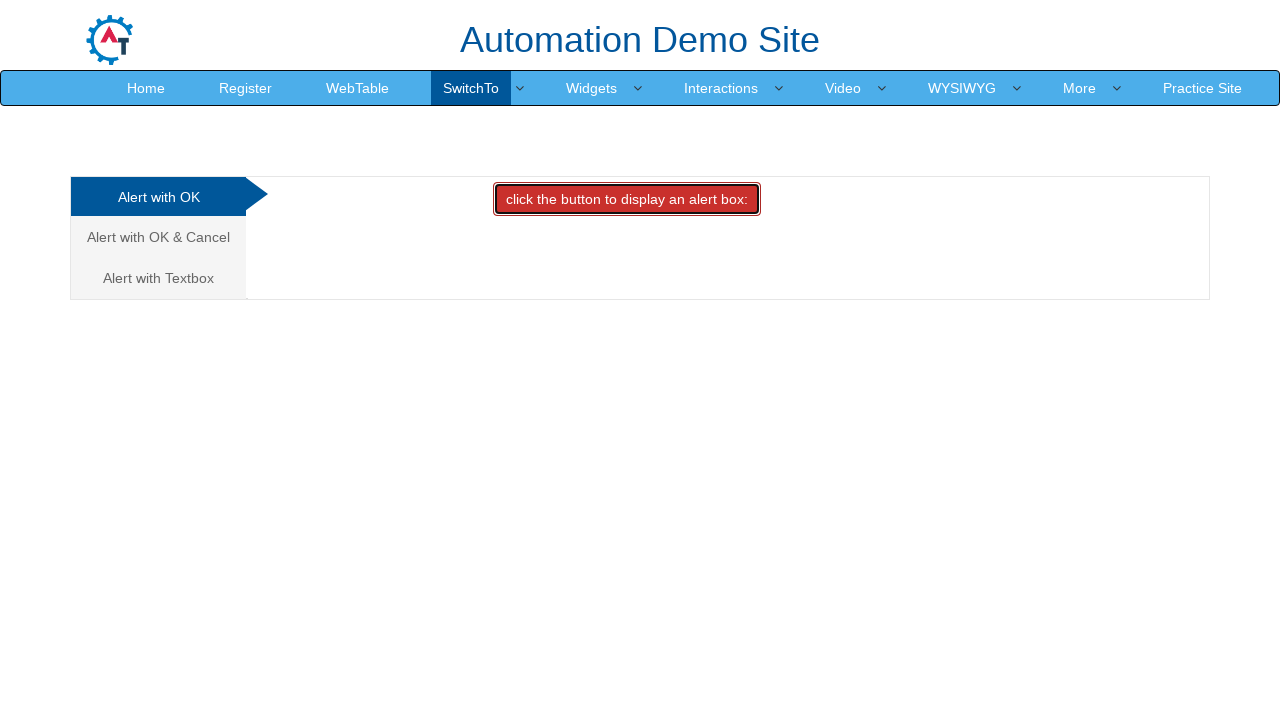

Waited 500ms for alert to be processed
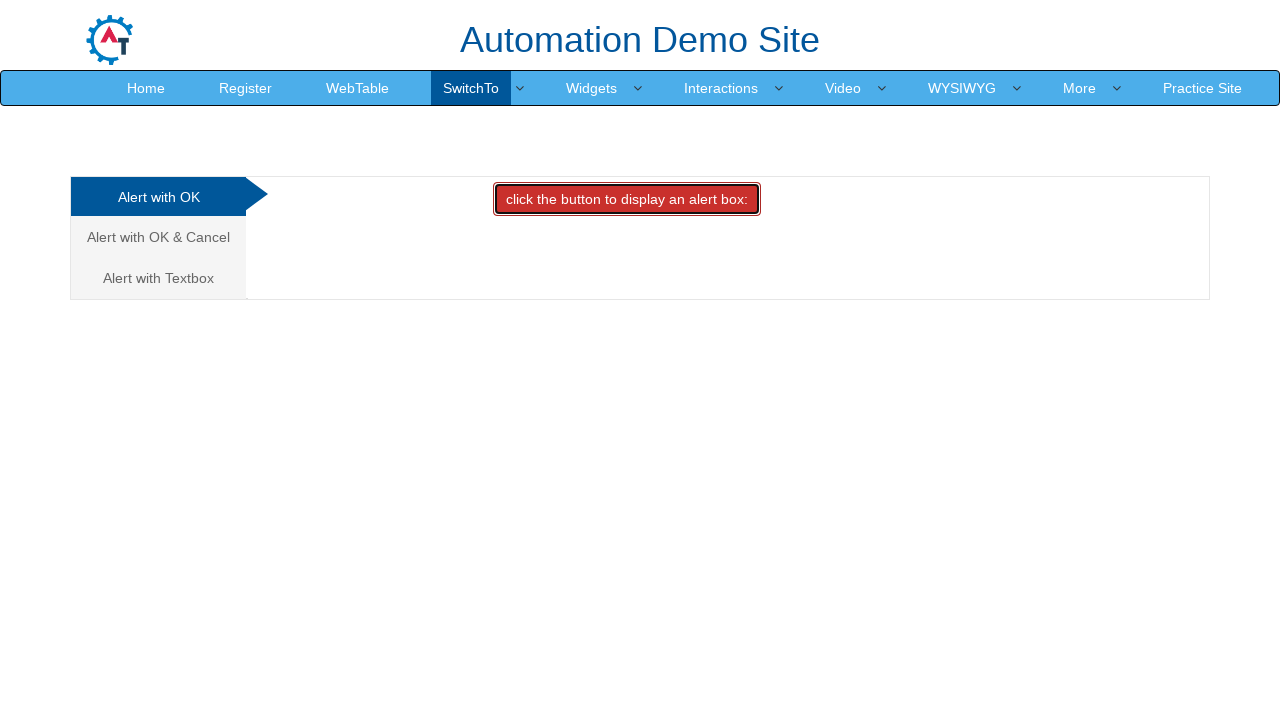

Clicked on 'Alert with OK & Cancel' tab at (158, 237) on text=Alert with OK & Cancel
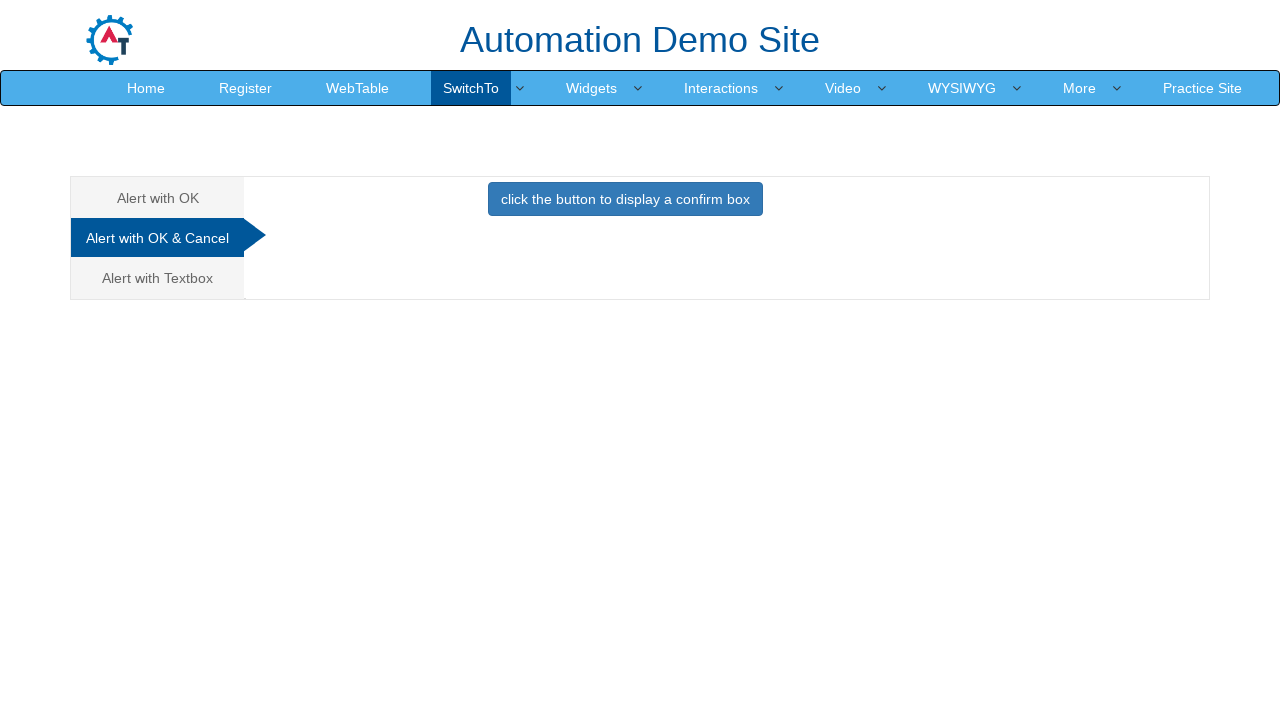

Clicked primary button to trigger confirmation alert at (625, 199) on button.btn-primary
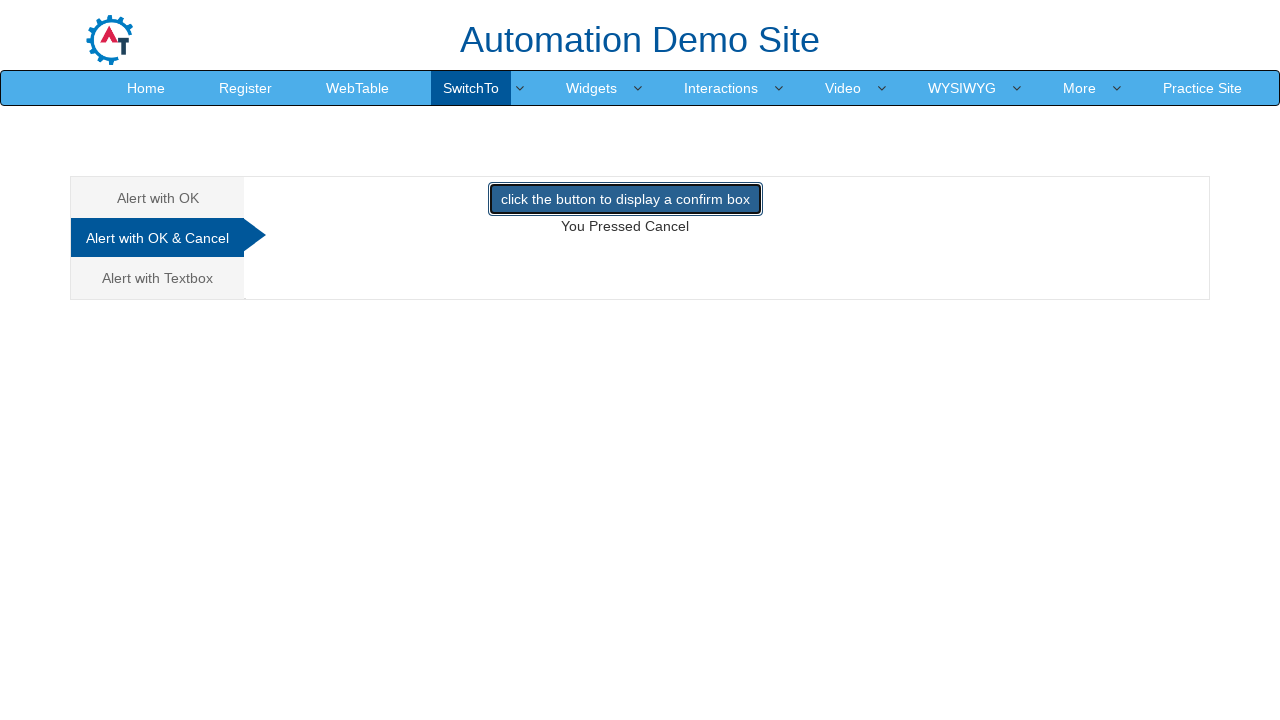

Waited 500ms for confirmation alert to be processed
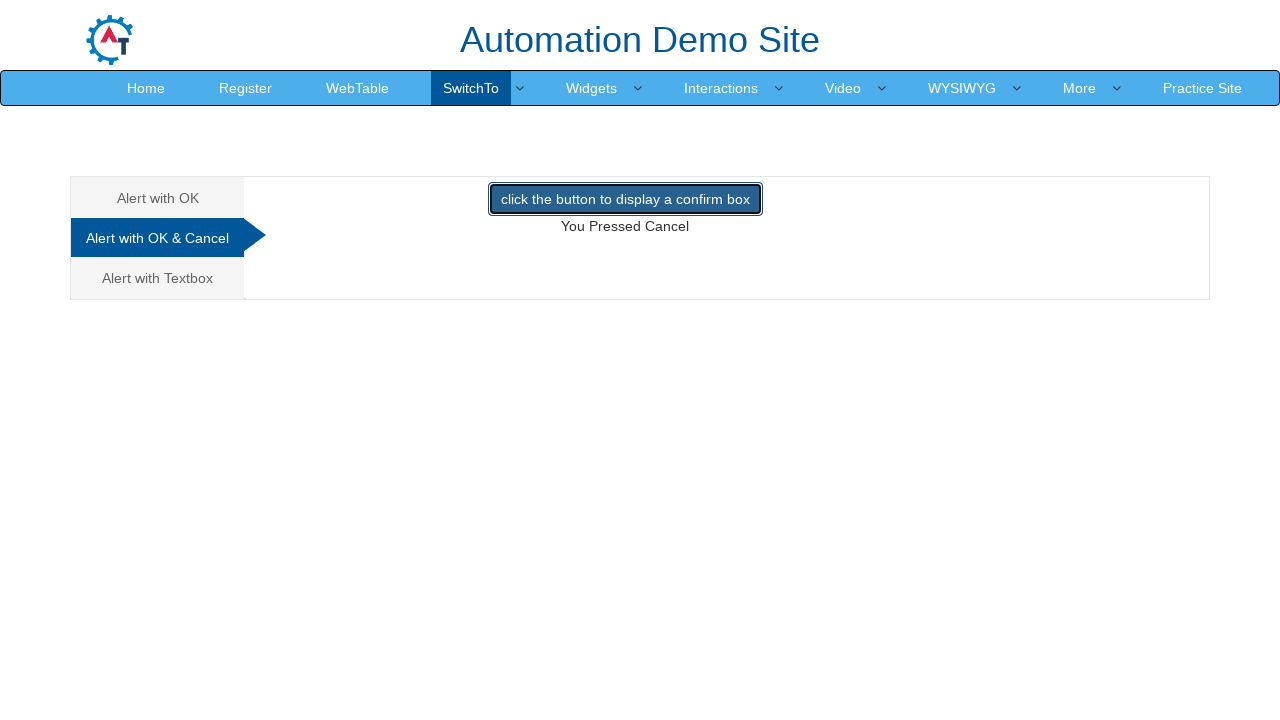

Clicked on 'Alert with Textbox' tab at (158, 278) on text=Alert with Textbox
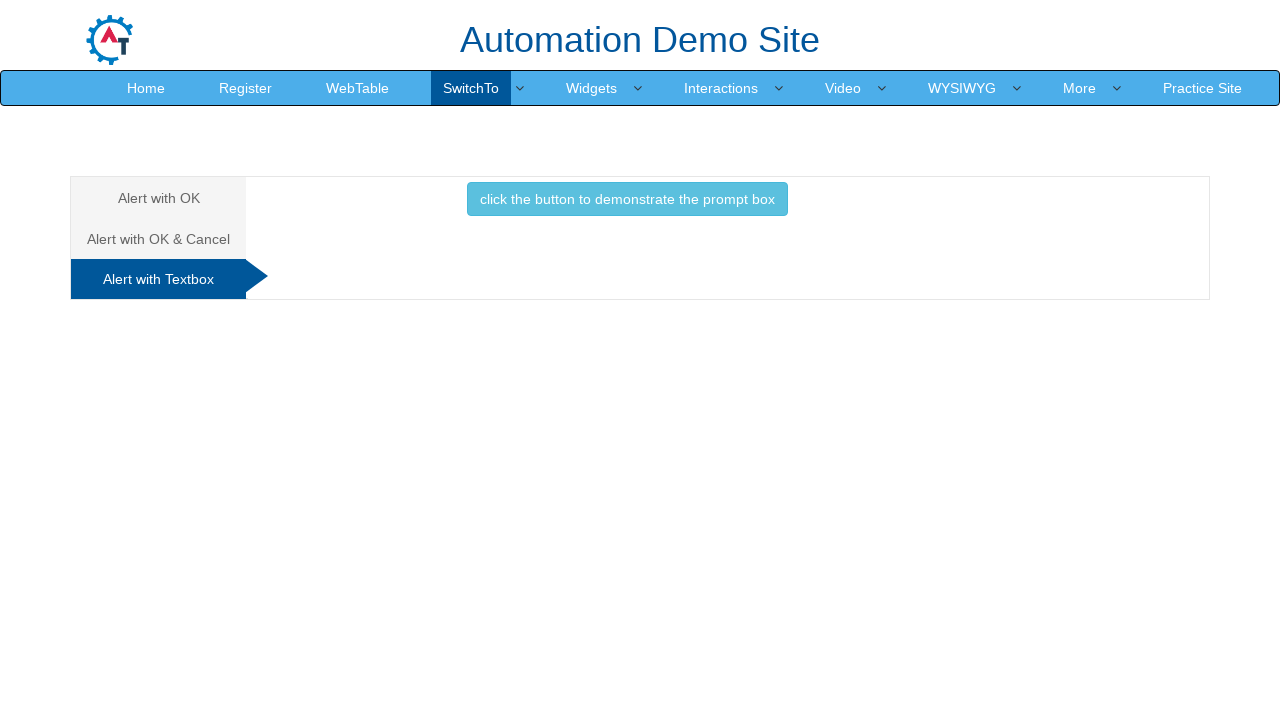

Clicked info button to trigger prompt alert at (627, 199) on button.btn-info
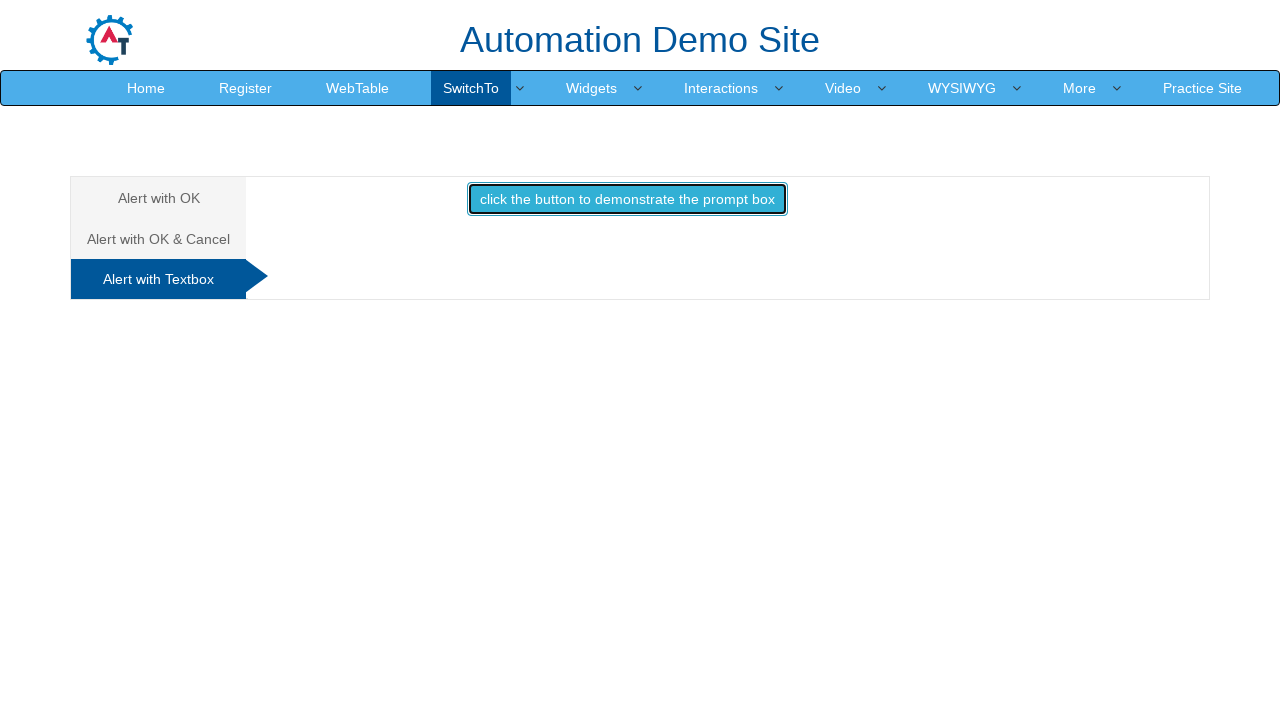

Set up dialog handler to accept prompt with text 'Ahmadkhan'
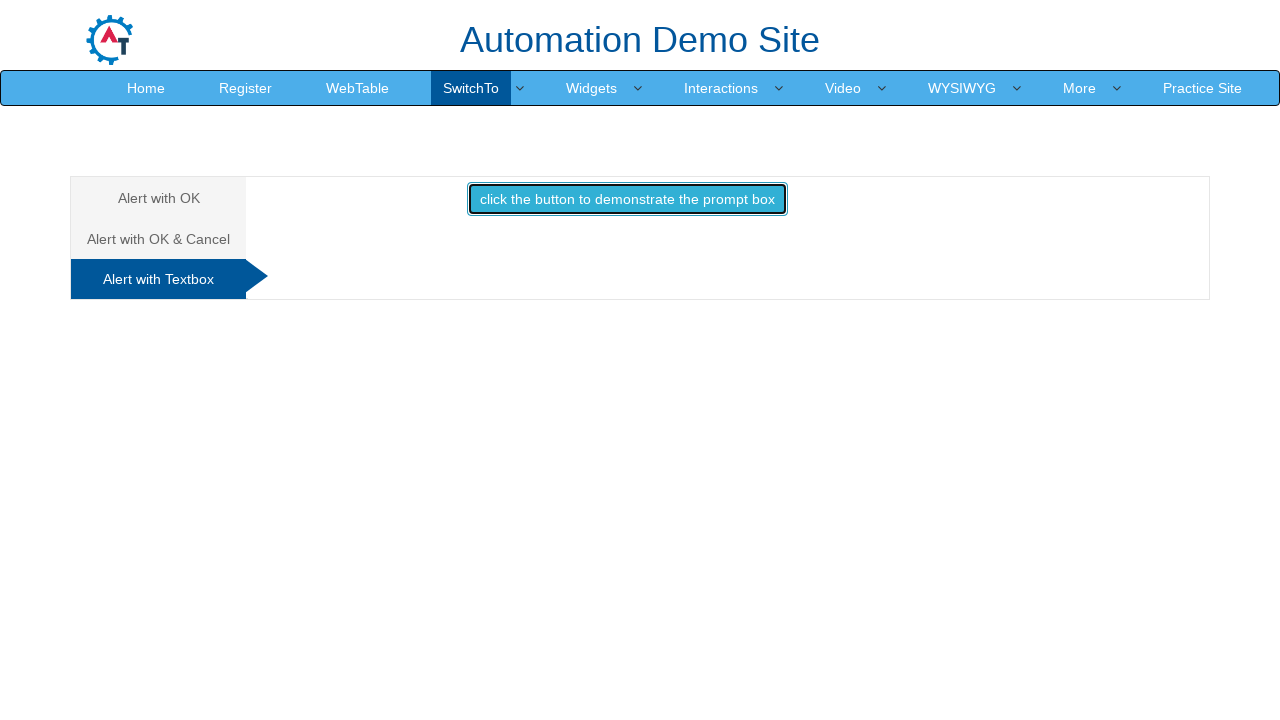

Clicked info button again to trigger prompt alert at (627, 199) on button.btn-info
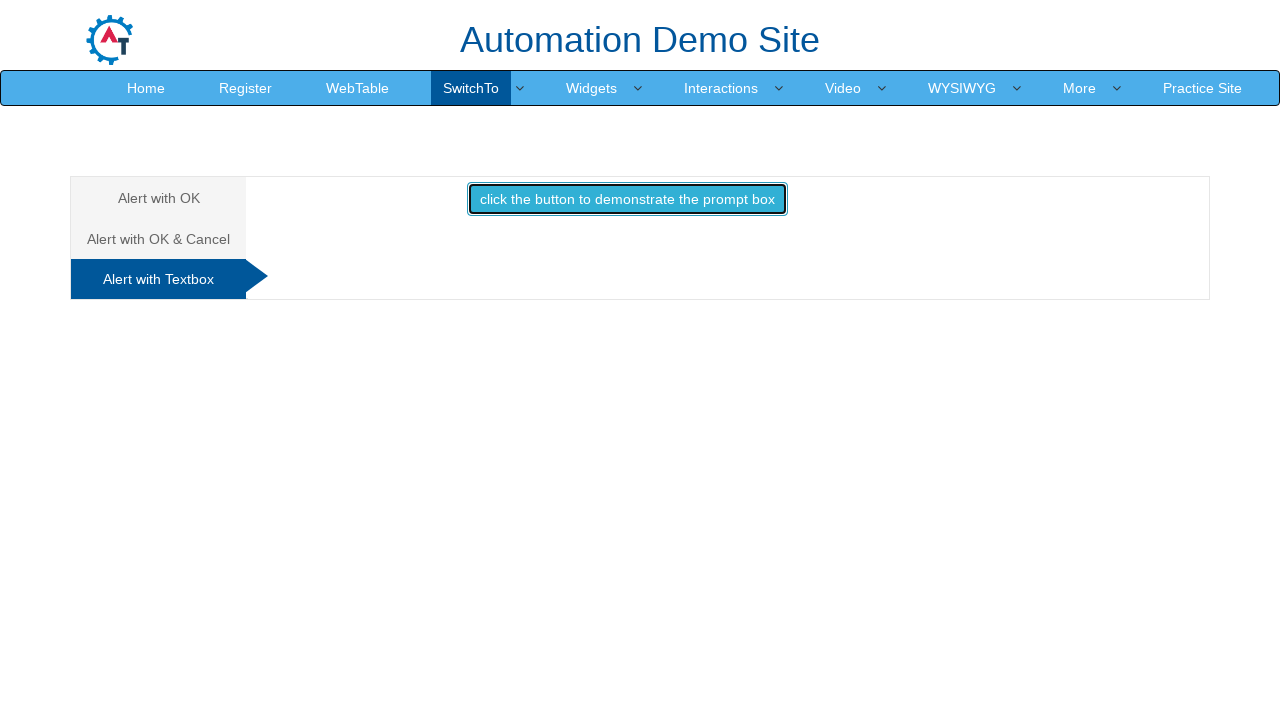

Waited 1000ms for prompt alert to be processed
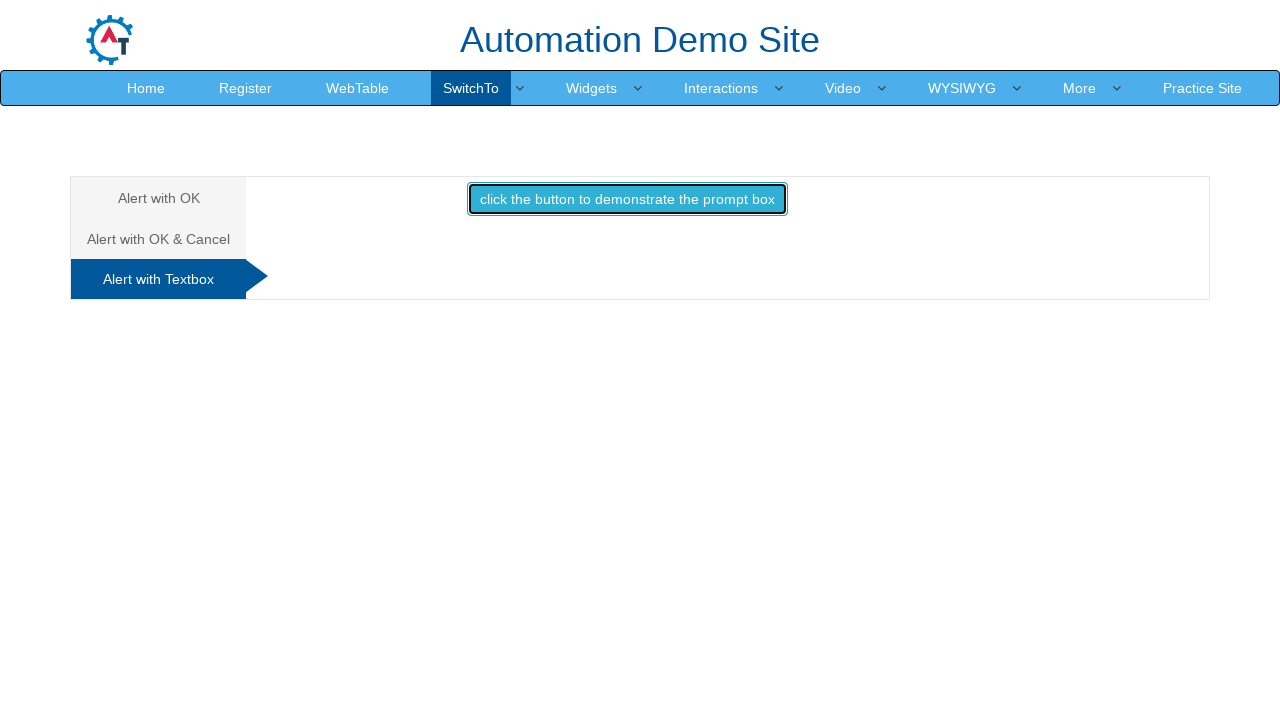

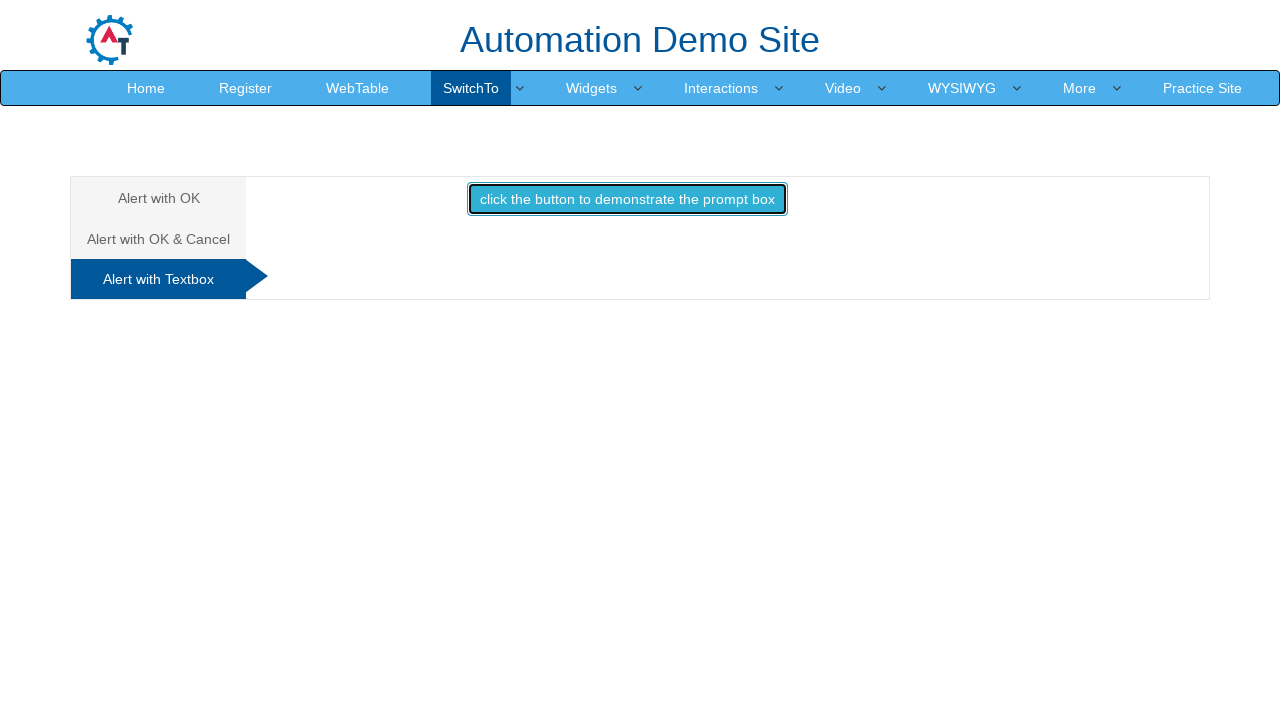